Tests that the todo counter displays the correct number of items

Starting URL: https://demo.playwright.dev/todomvc

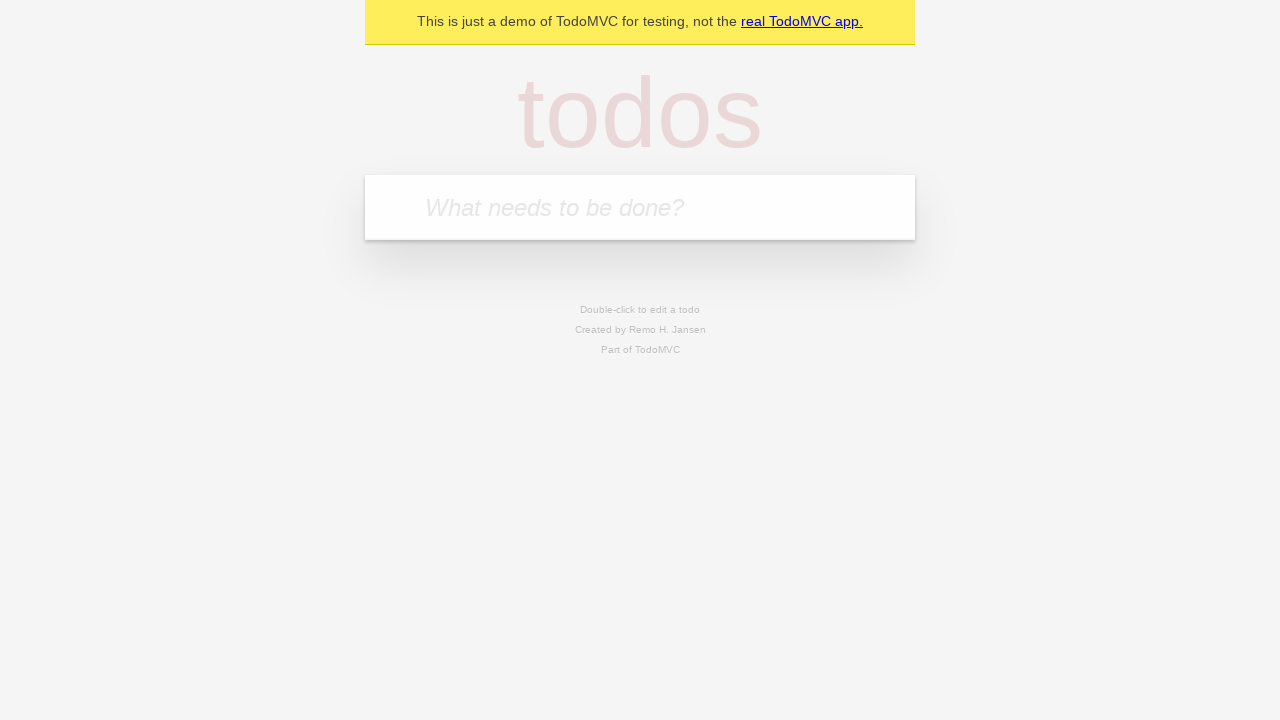

Filled todo input with 'buy some cheese' on internal:attr=[placeholder="What needs to be done?"i]
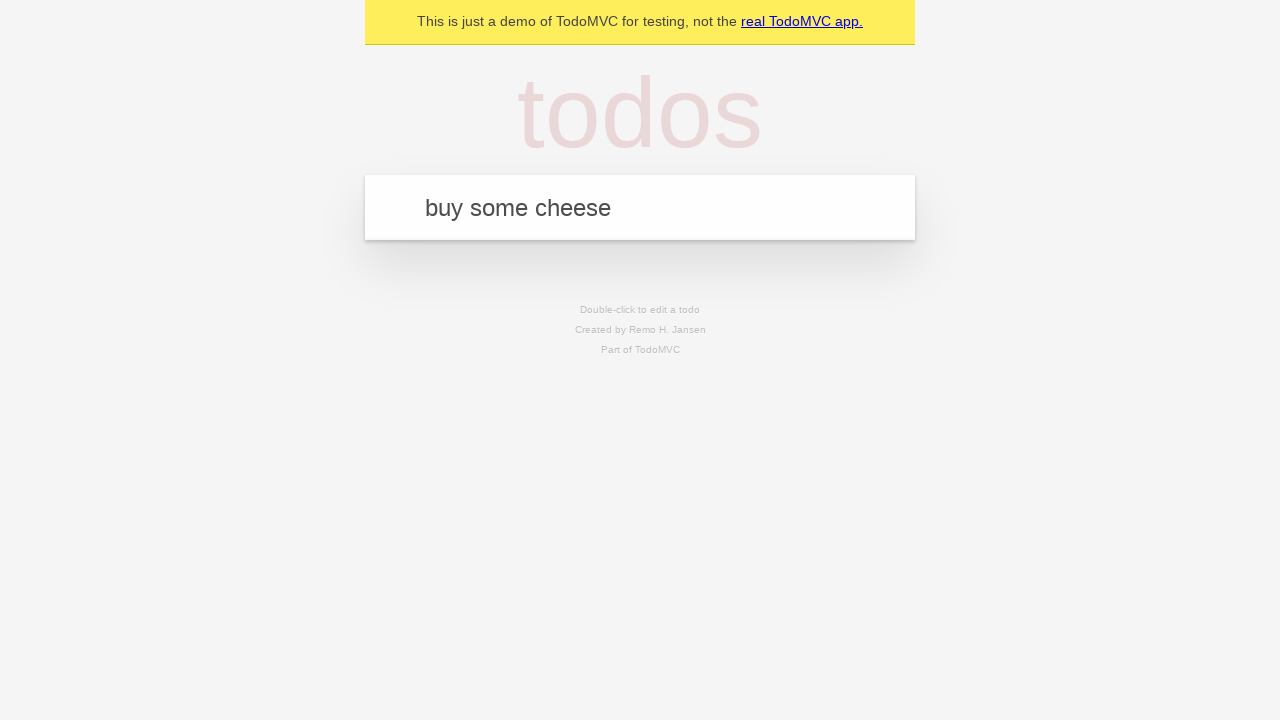

Pressed Enter to add first todo item on internal:attr=[placeholder="What needs to be done?"i]
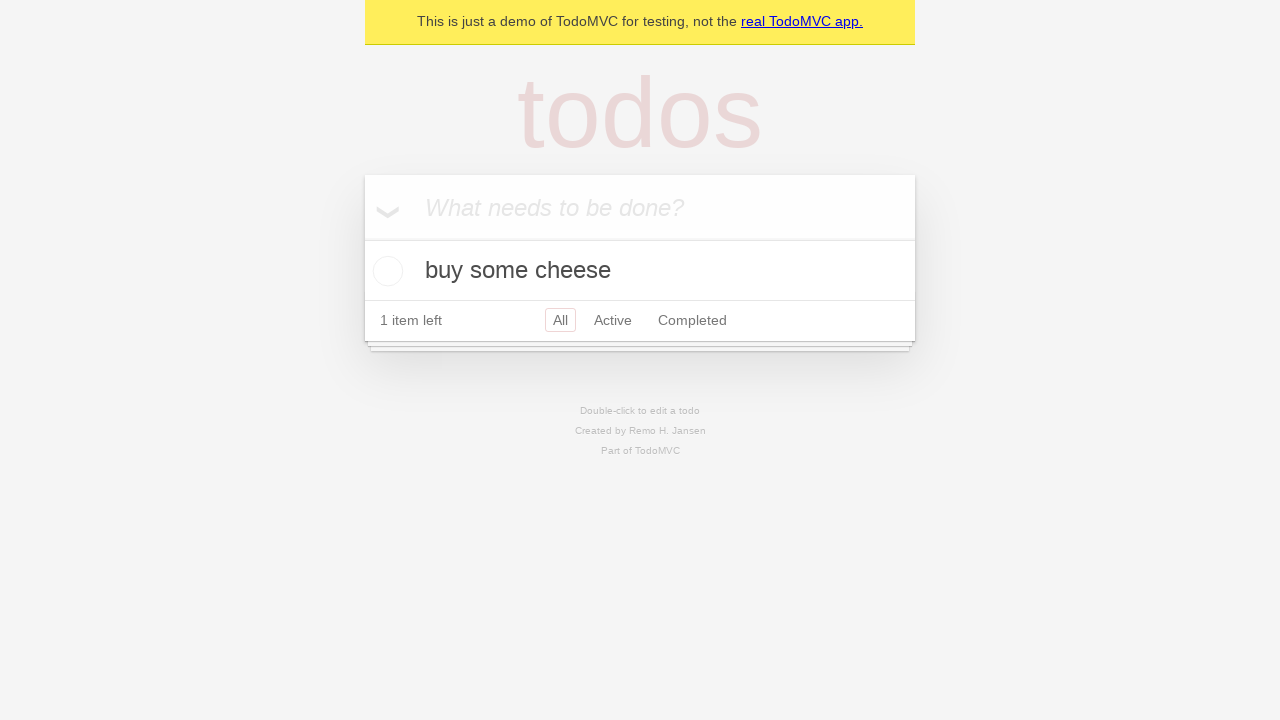

Todo counter element appeared on page
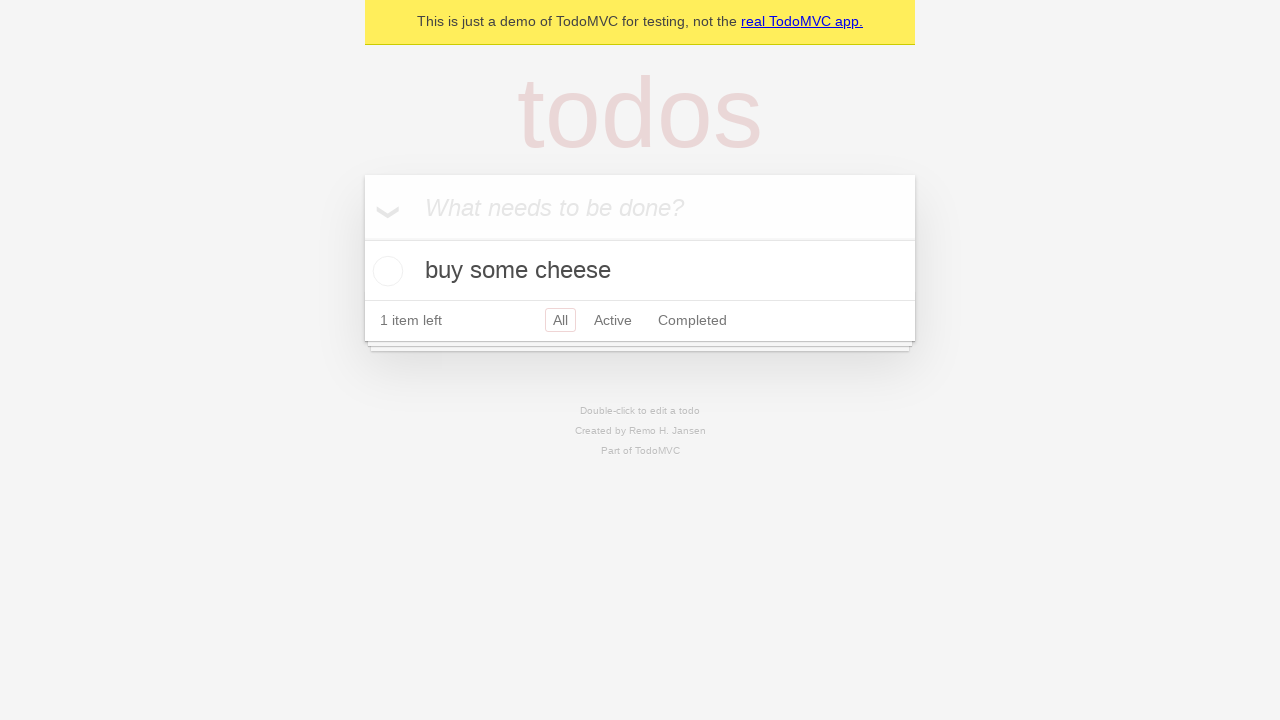

Filled todo input with 'feed the cat' on internal:attr=[placeholder="What needs to be done?"i]
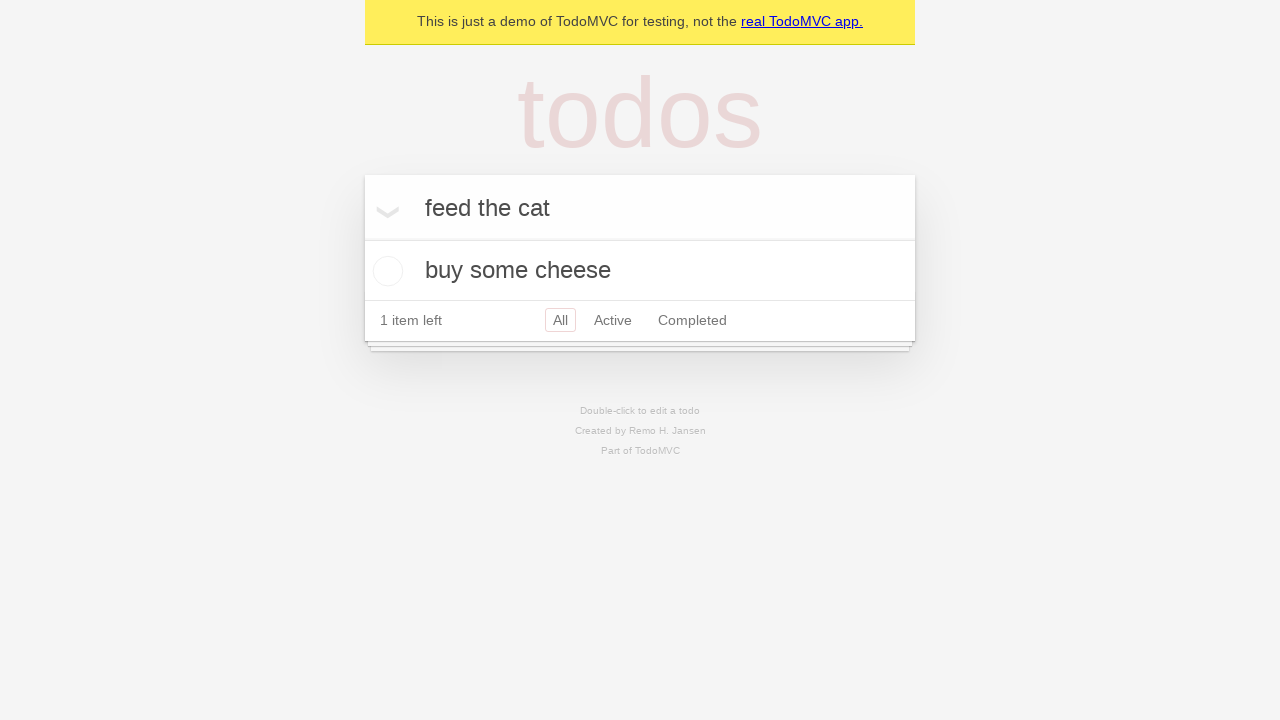

Pressed Enter to add second todo item on internal:attr=[placeholder="What needs to be done?"i]
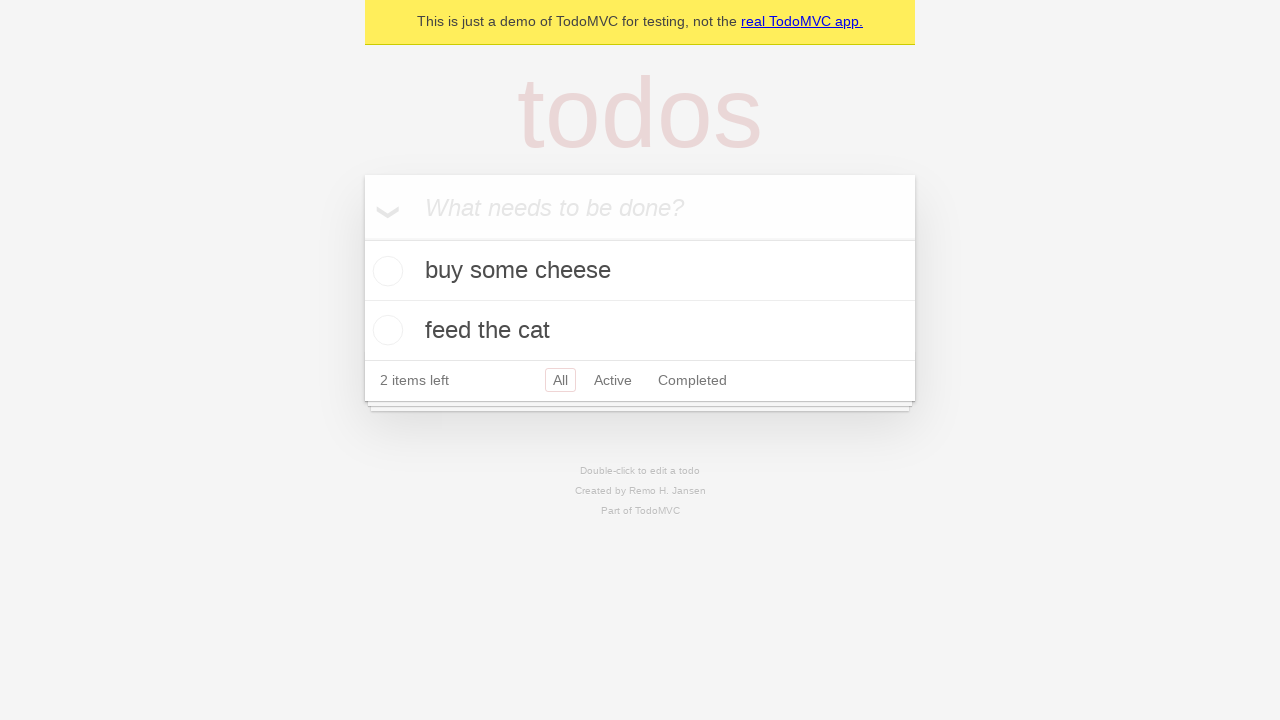

Todo counter updated to display 2 items
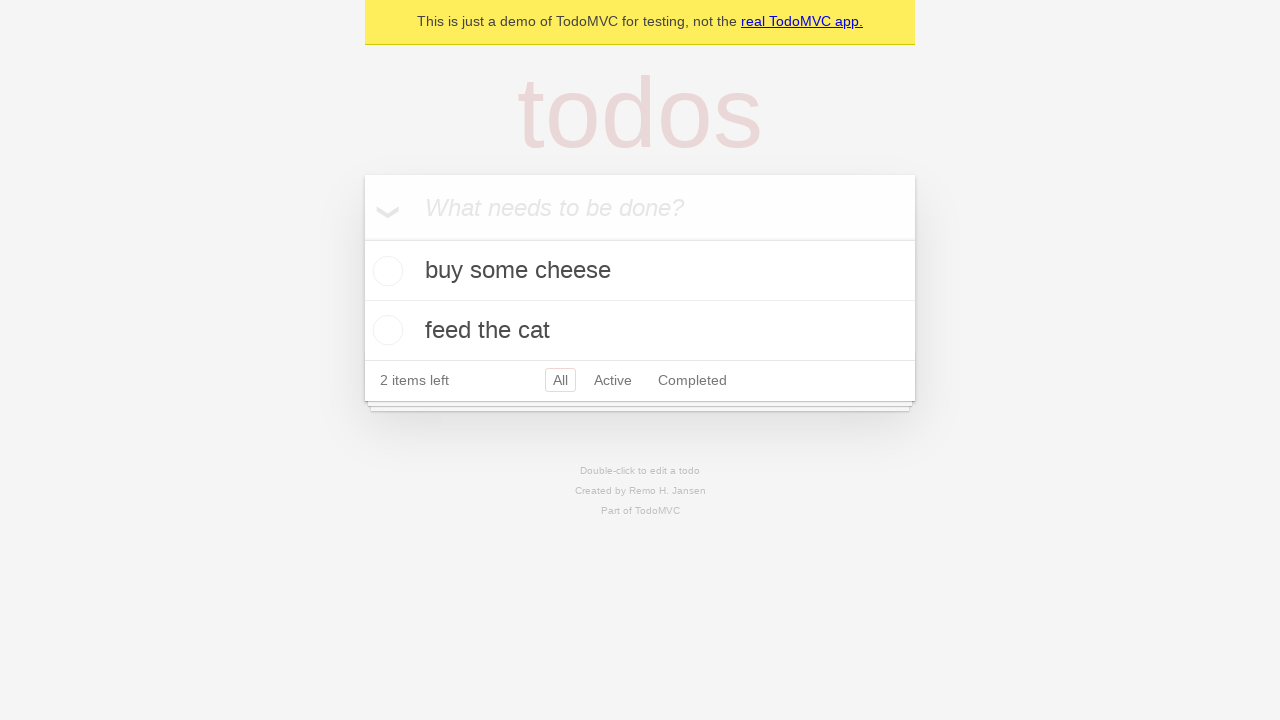

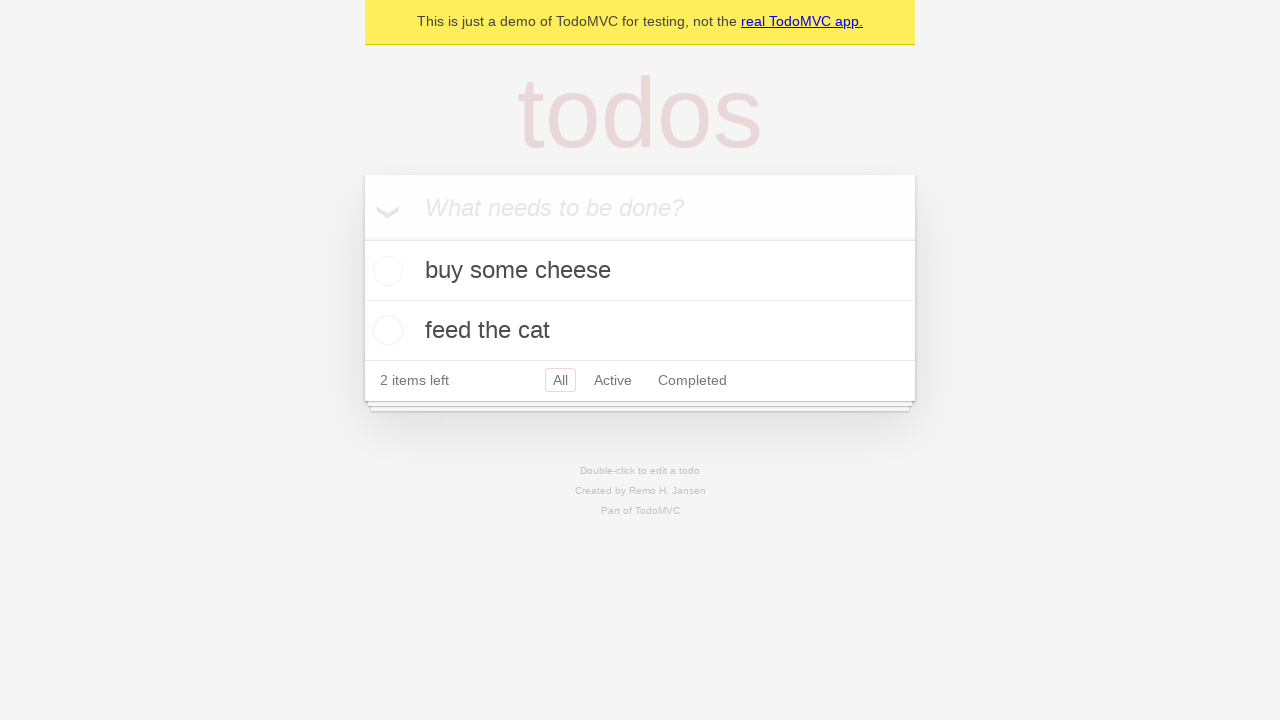